Tests registration form validation with invalid email format by entering malformed email addresses and verifying error messages

Starting URL: https://alada.vn/tai-khoan/dang-ky.html

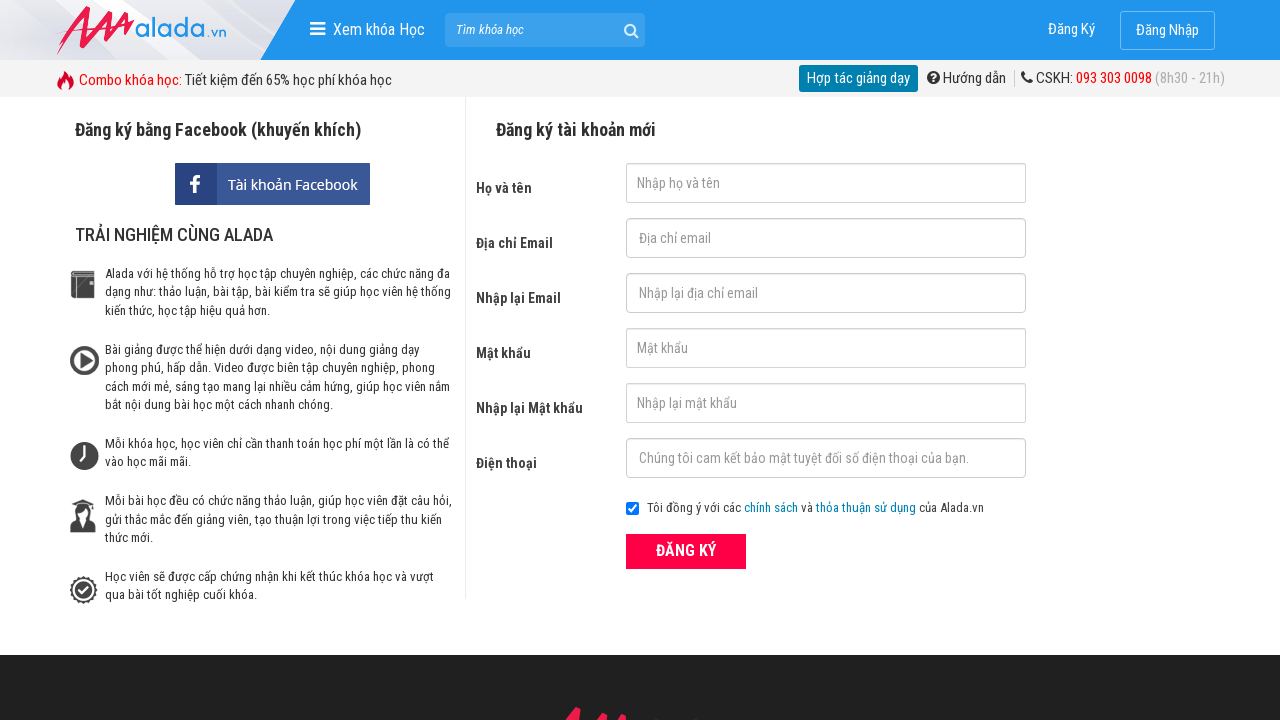

Filled first name field with 'John Wick' on #txtFirstname
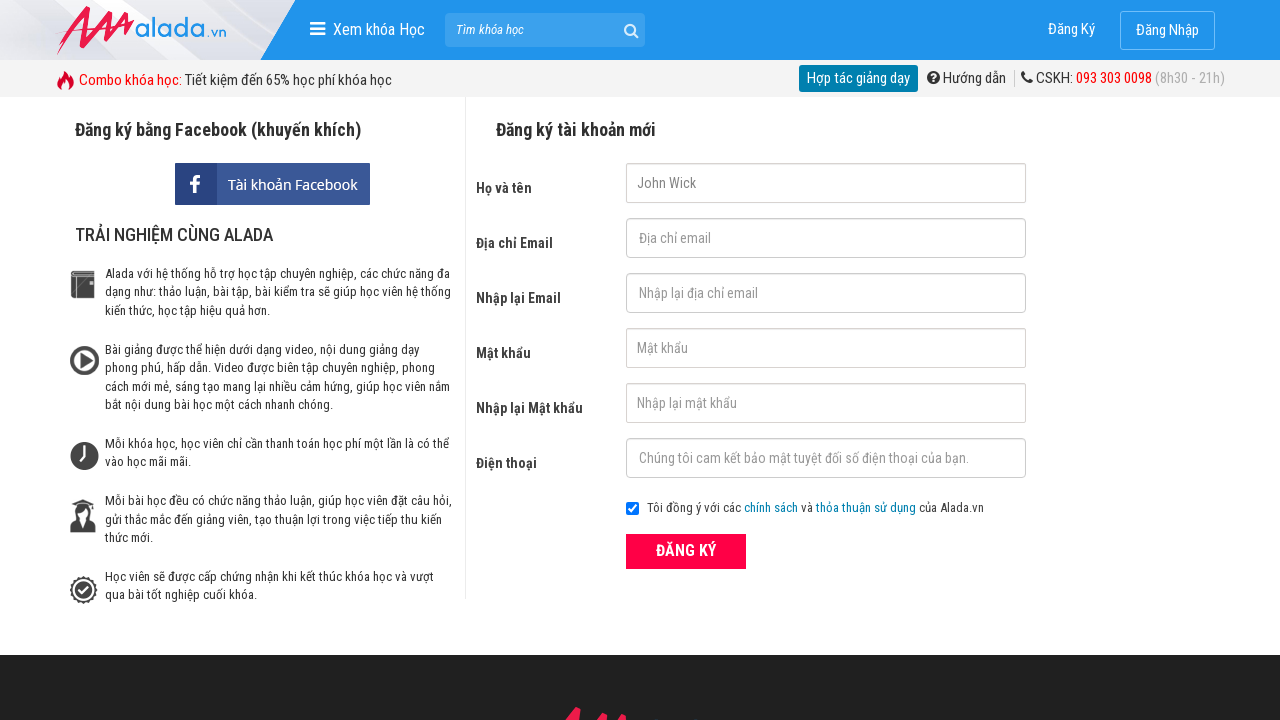

Filled email field with invalid format '123@123@345' on #txtEmail
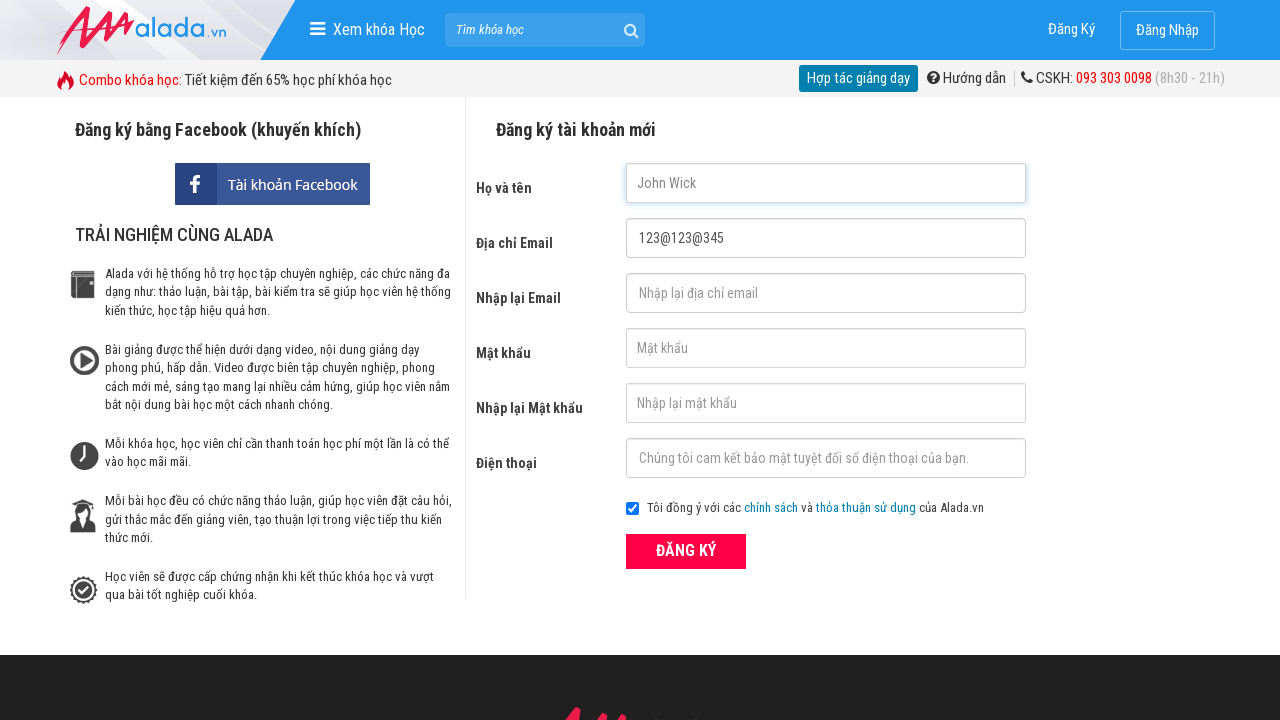

Filled confirm email field with invalid format '123@123@345' on #txtCEmail
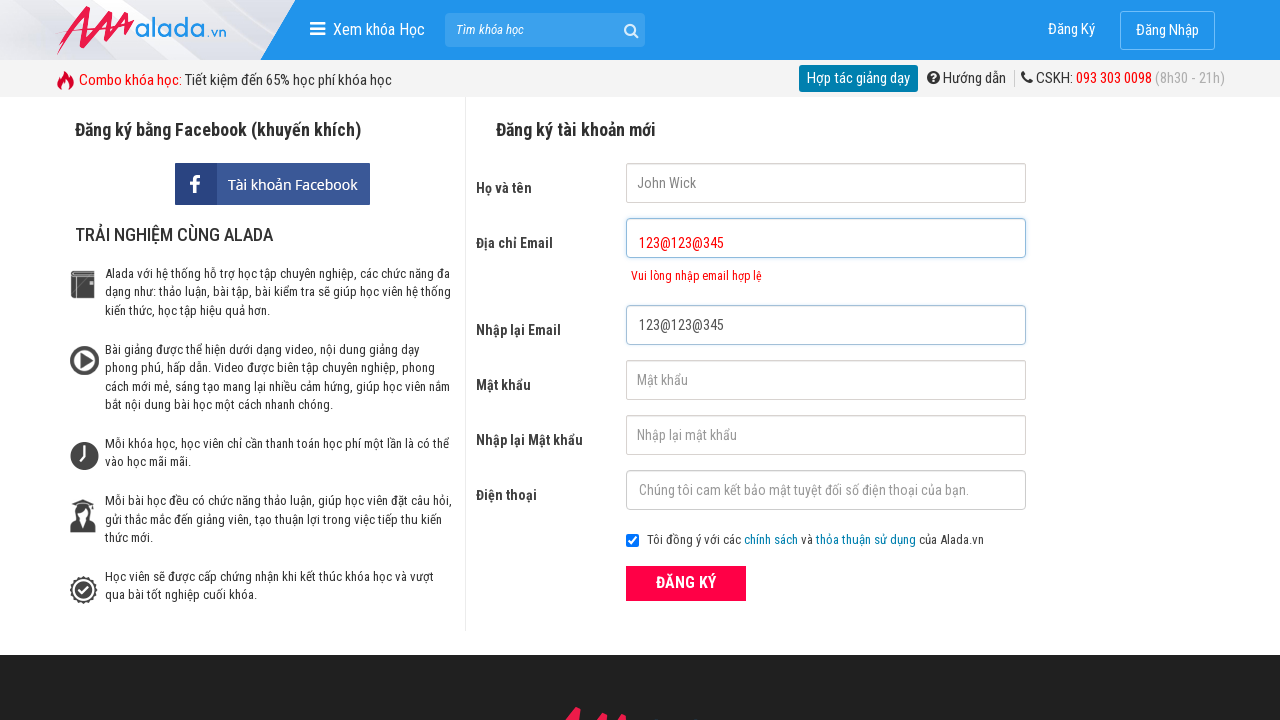

Filled password field with '123456' on #txtPassword
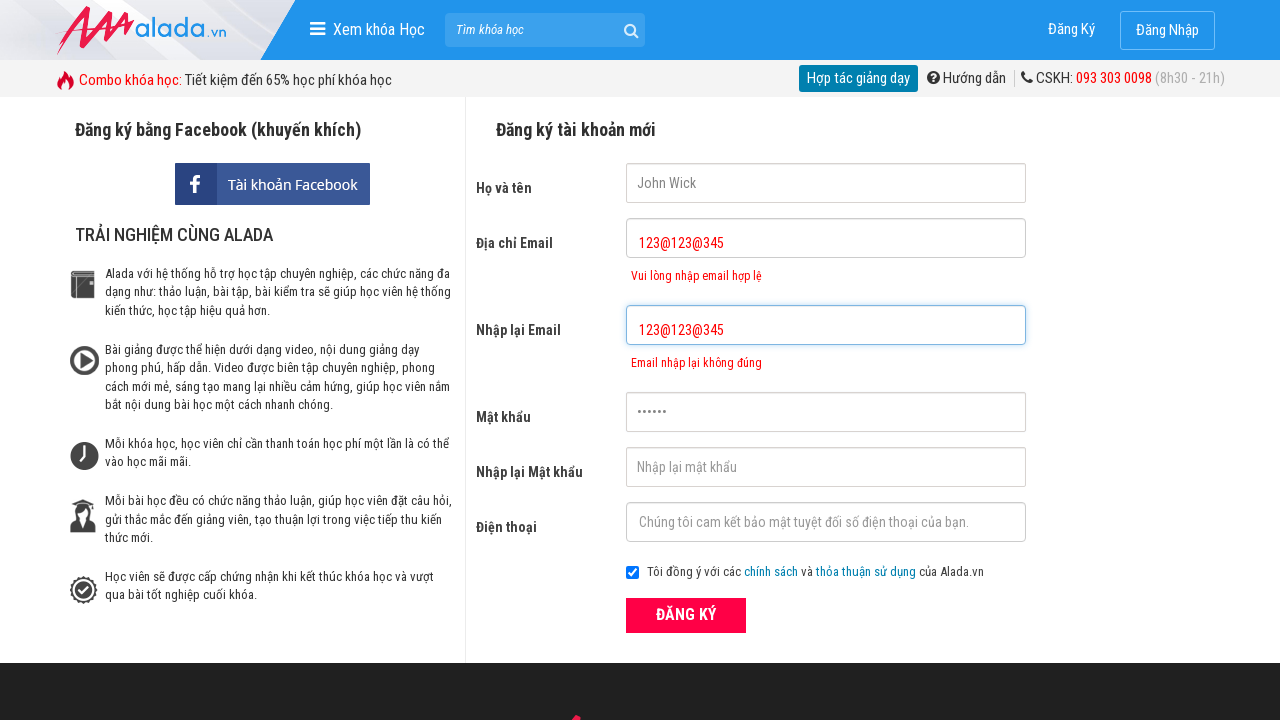

Filled confirm password field with '123456' on #txtCPassword
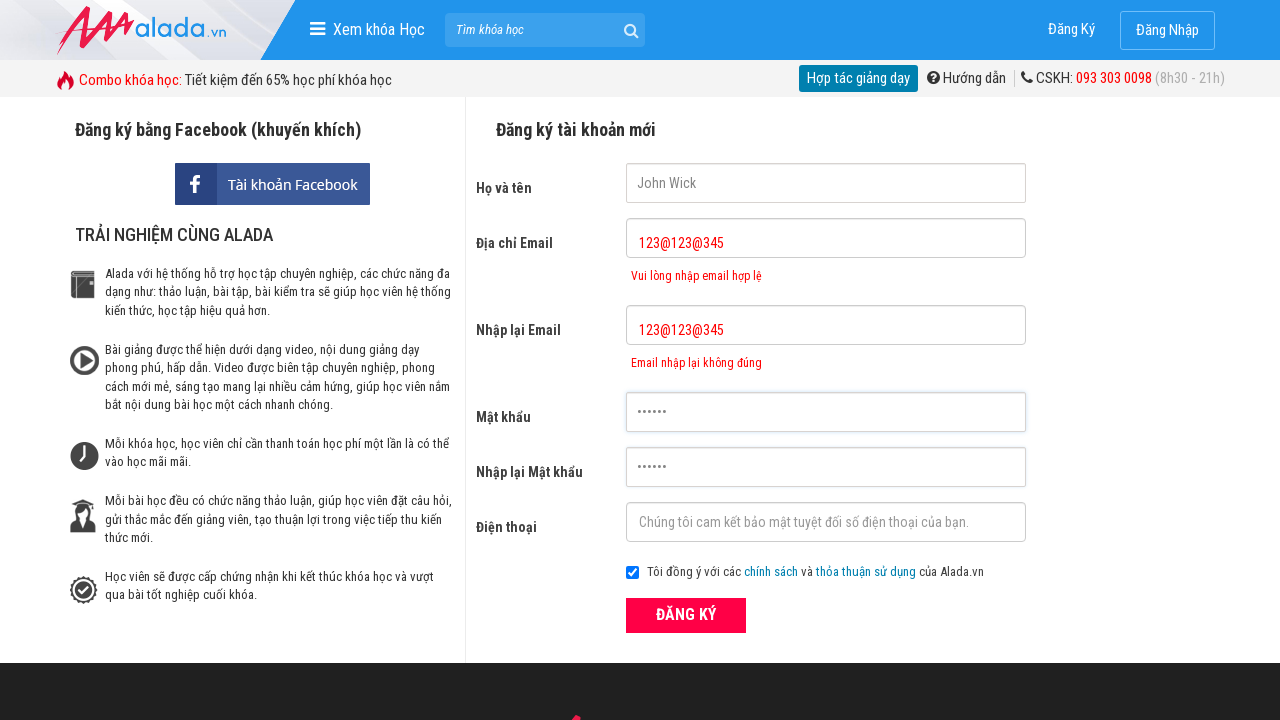

Filled phone field with '0987654321' on #txtPhone
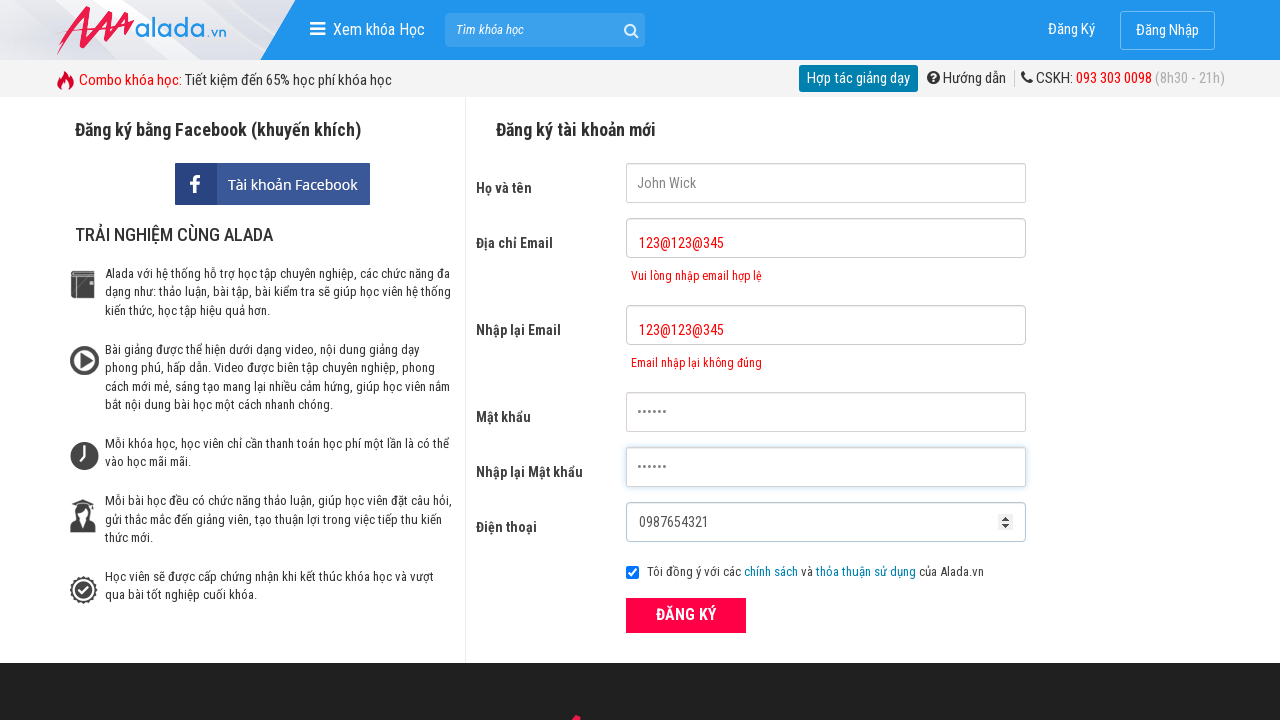

Clicked ĐĂNG KÝ (Register) button to submit form at (686, 615) on xpath=//form[@id='frmLogin']//button[text()='ĐĂNG KÝ']
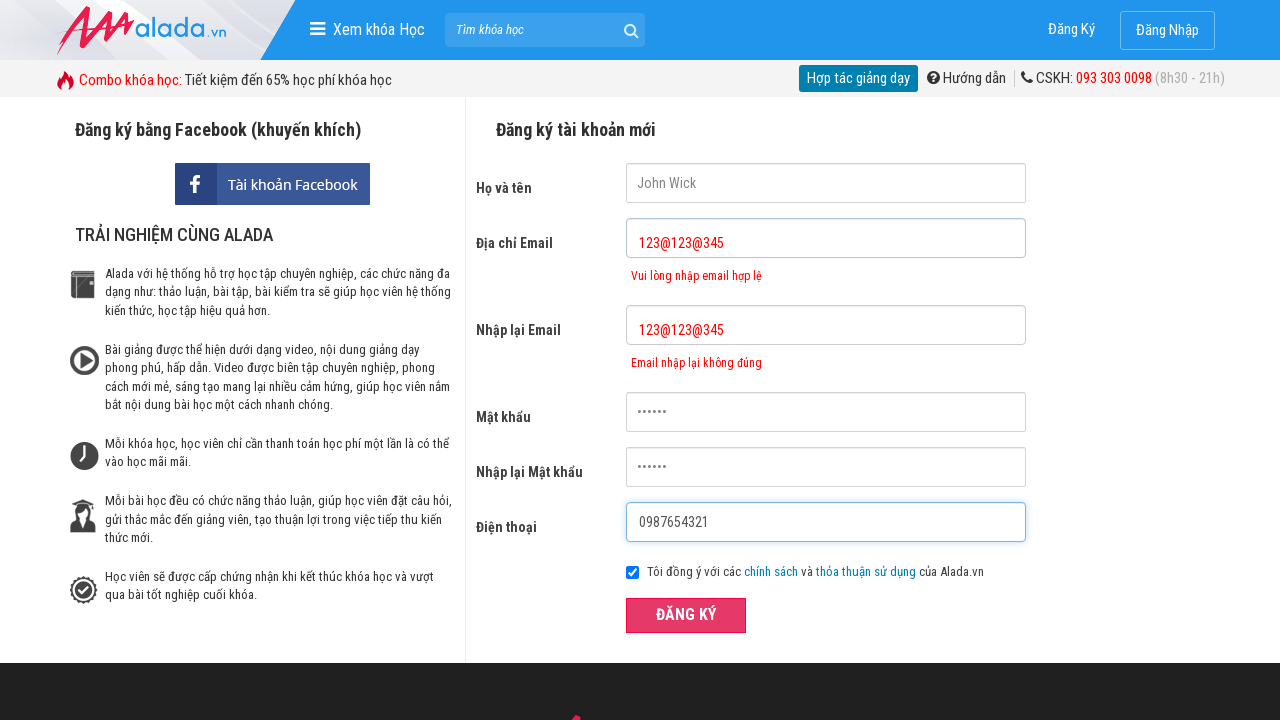

Email error message appeared, confirming invalid email validation
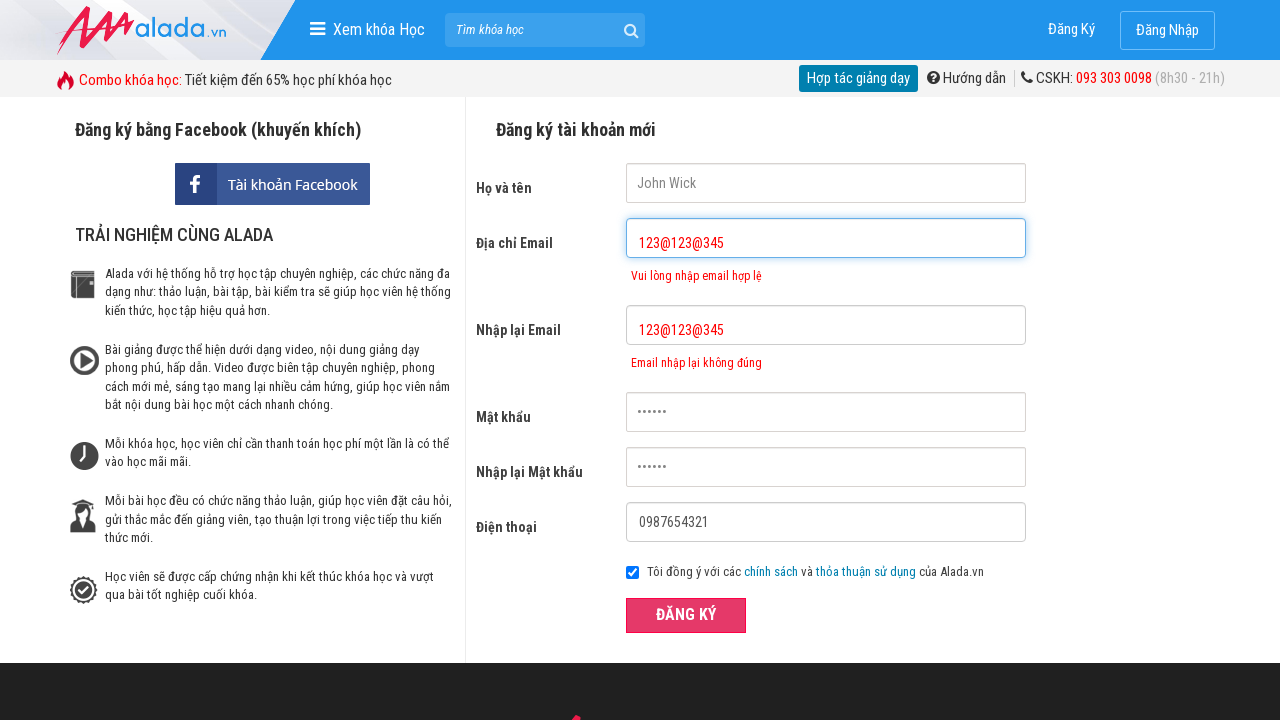

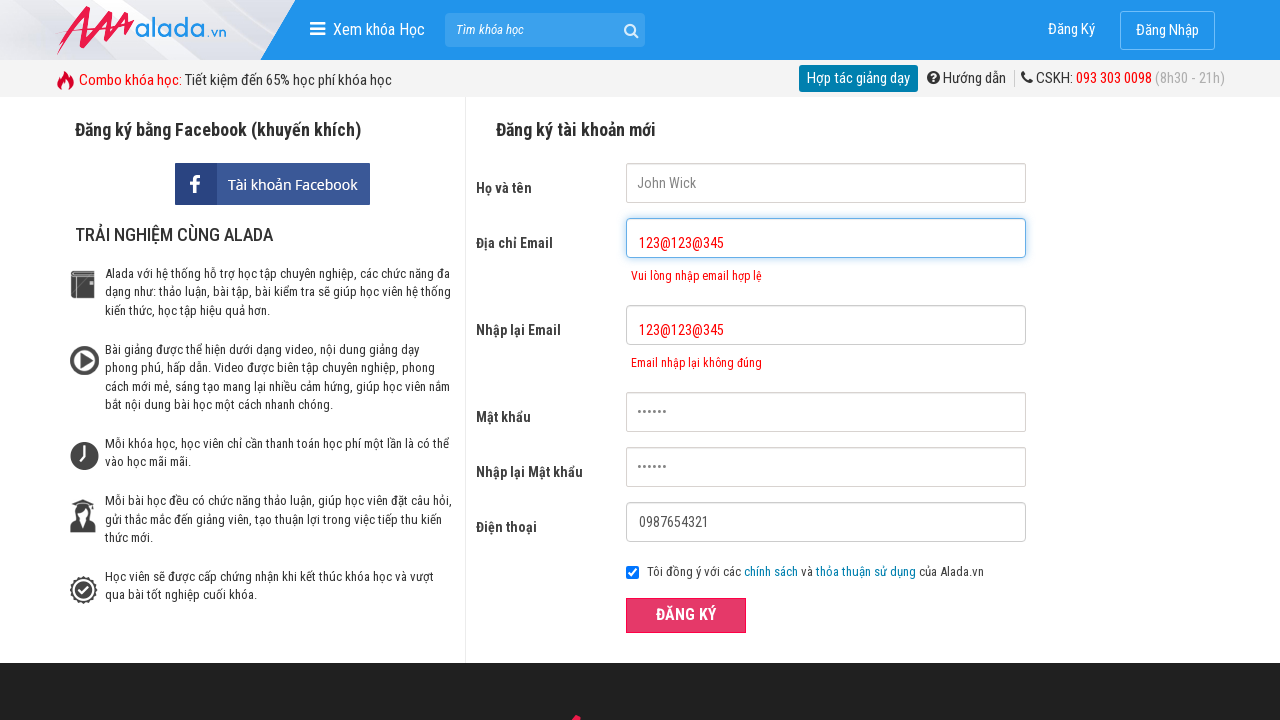